Tests checkbox interaction by clicking the first checkbox, then iterating through all checkboxes to uncheck if selected and then check them

Starting URL: https://rahulshettyacademy.com/AutomationPractice/

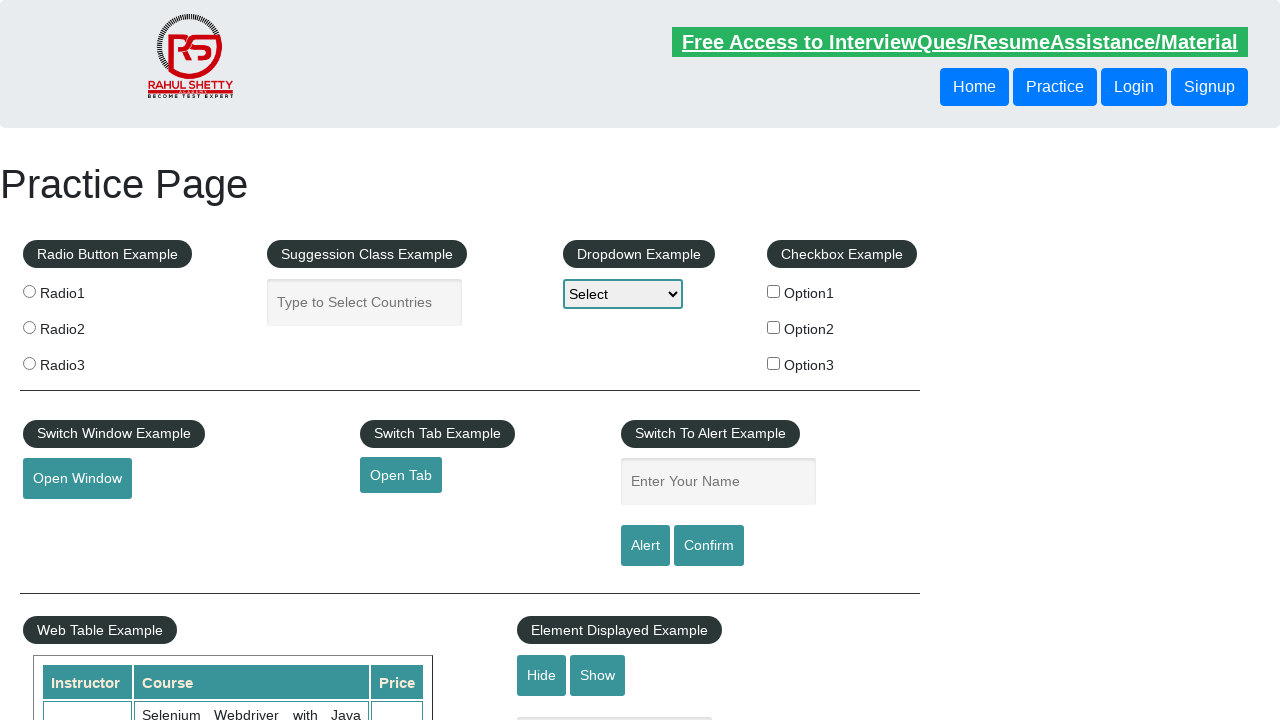

Navigated to AutomationPractice page
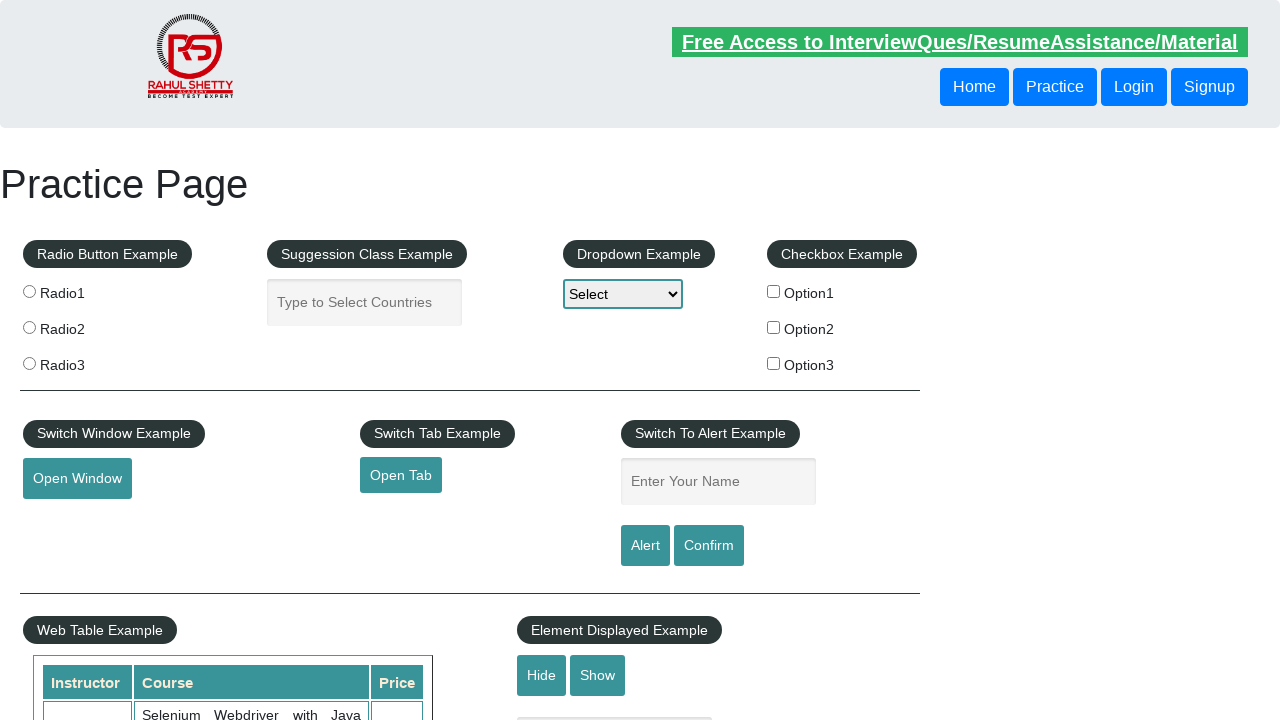

Clicked the first checkbox at (774, 291) on (//div[starts-with(@id, 'check')]/descendant::input)[1]
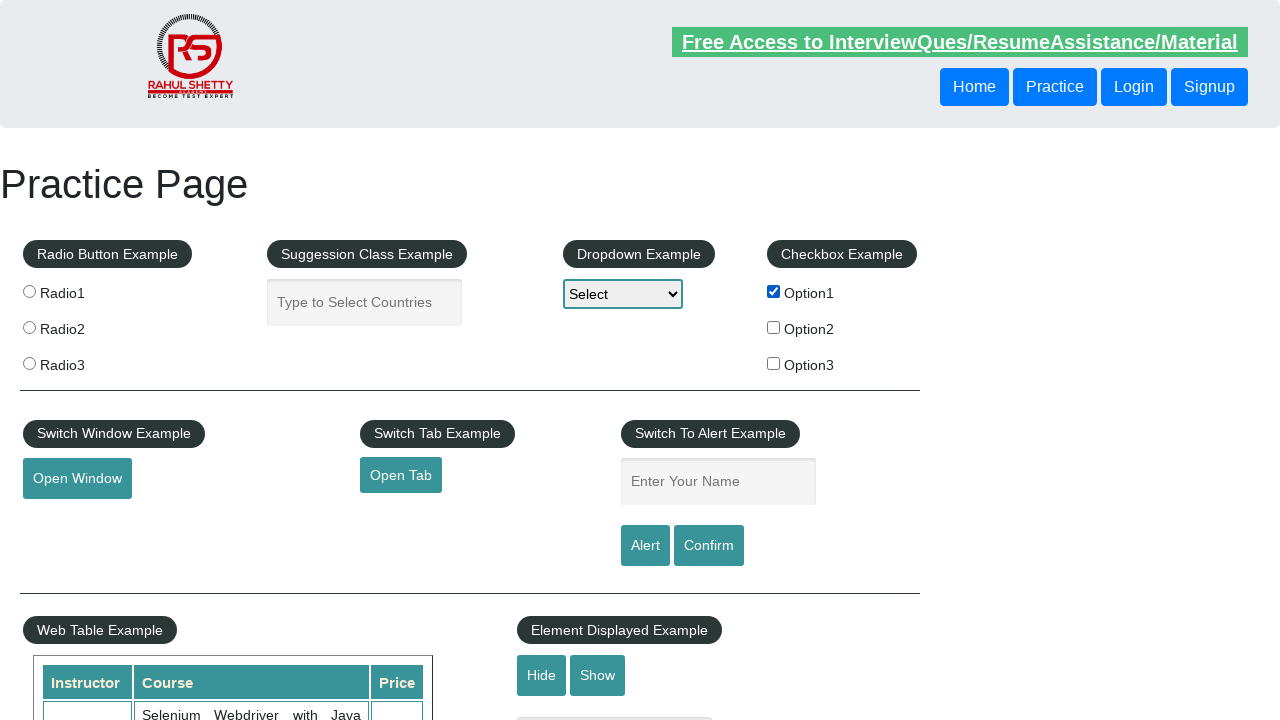

Retrieved all checkboxes from the page
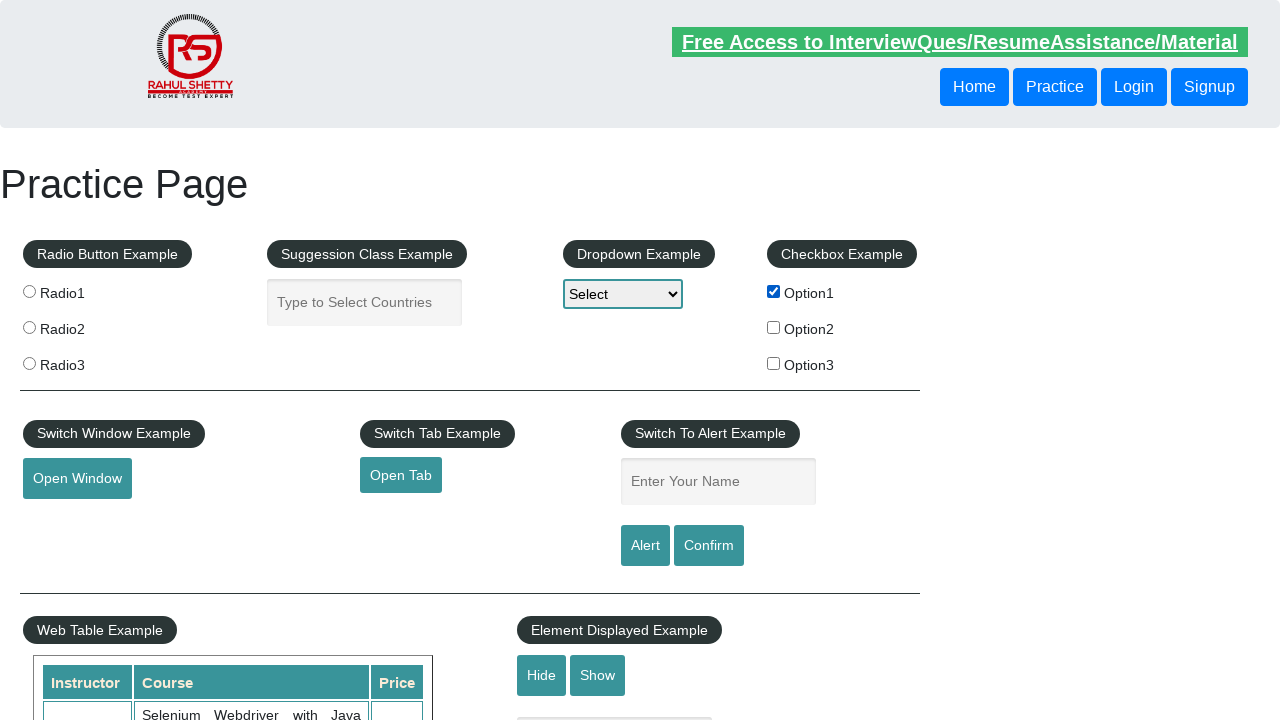

Unchecked a selected checkbox at (774, 291) on xpath=//div[starts-with(@id, 'check')]/descendant::input >> nth=0
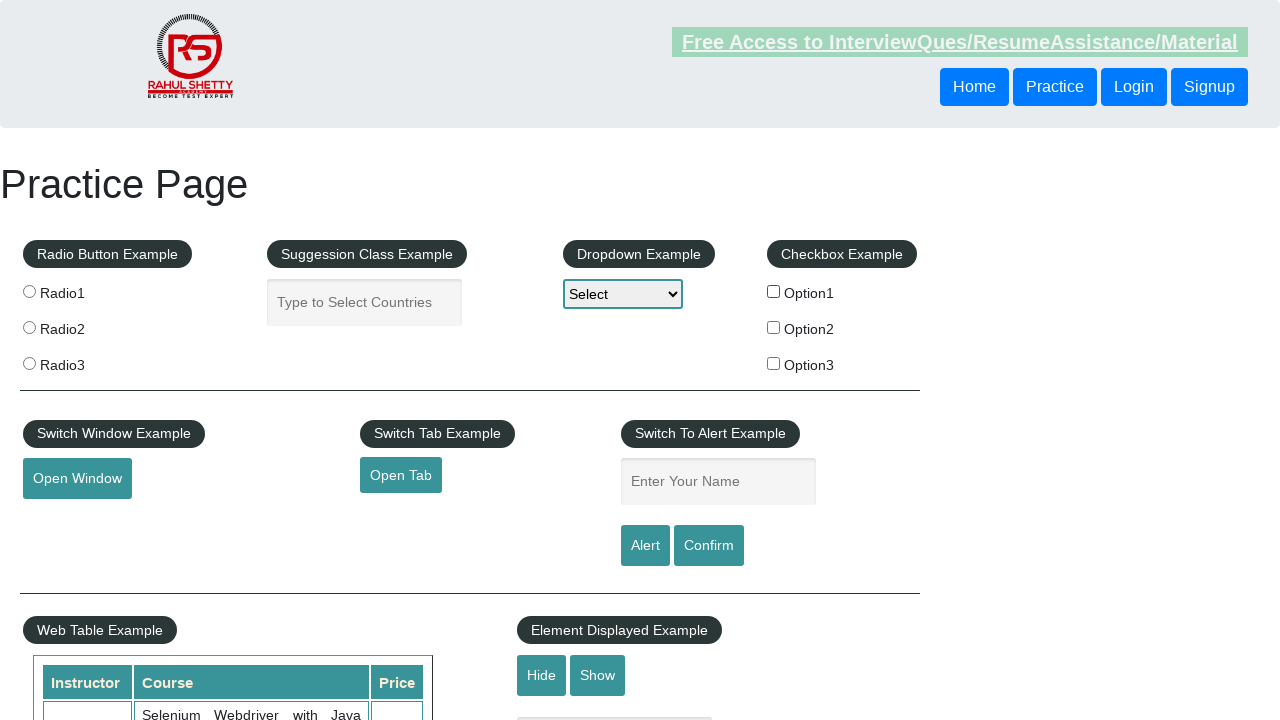

Checked the checkbox at (774, 291) on xpath=//div[starts-with(@id, 'check')]/descendant::input >> nth=0
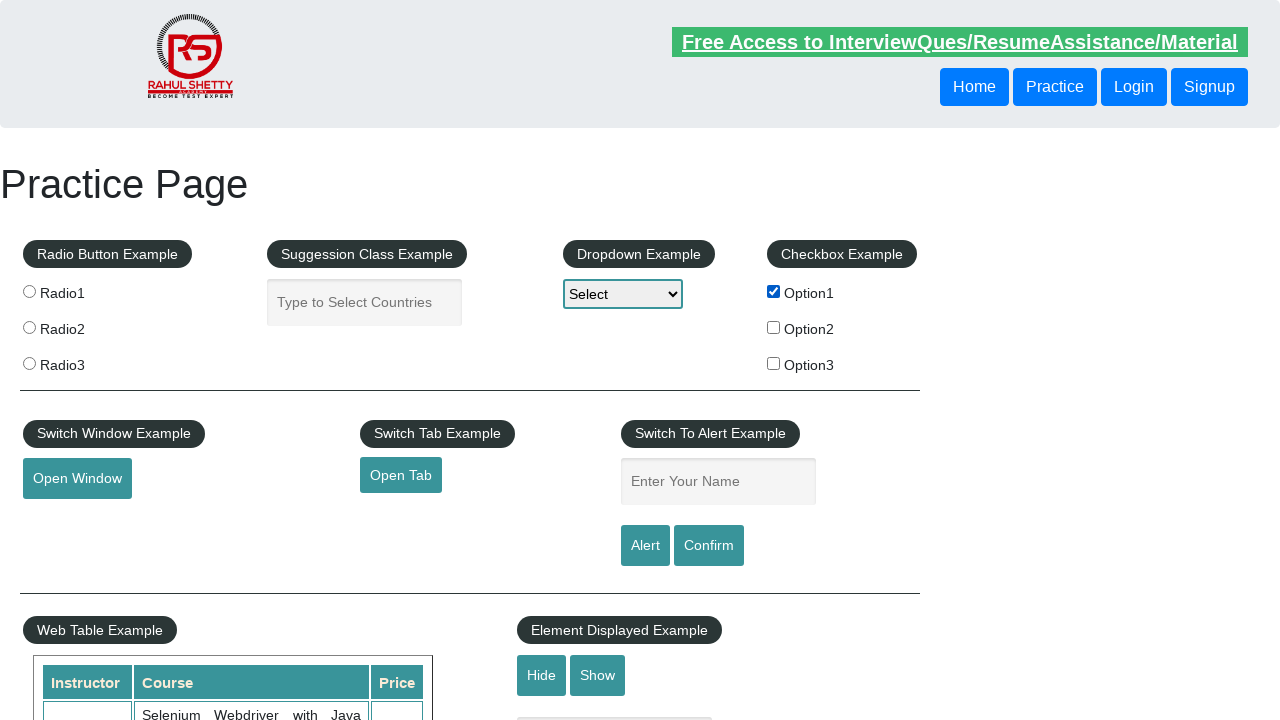

Checked the checkbox at (774, 327) on xpath=//div[starts-with(@id, 'check')]/descendant::input >> nth=1
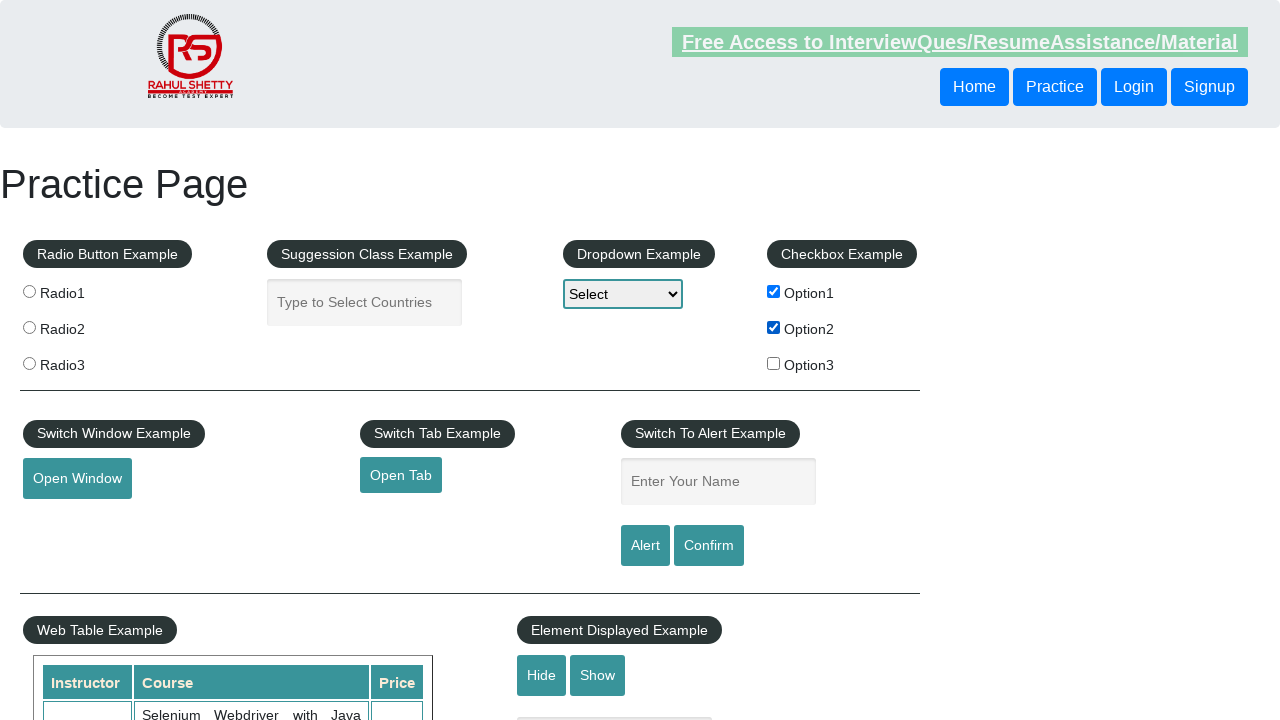

Checked the checkbox at (774, 363) on xpath=//div[starts-with(@id, 'check')]/descendant::input >> nth=2
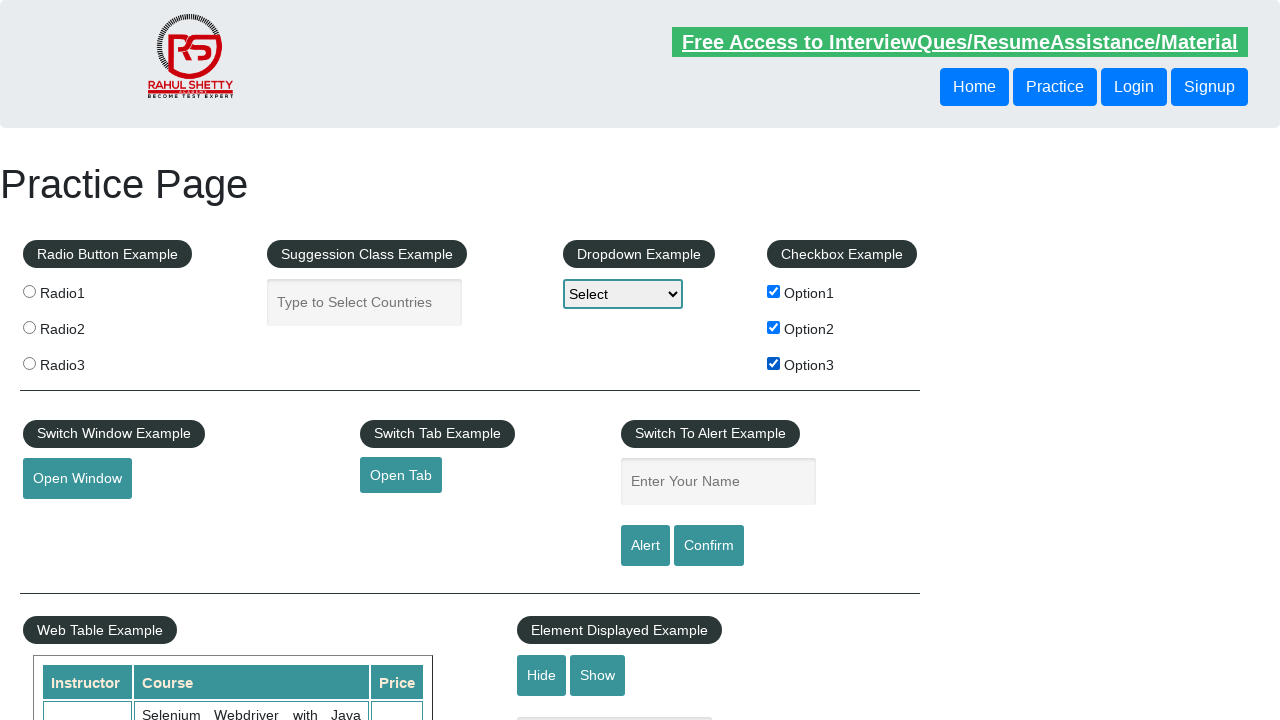

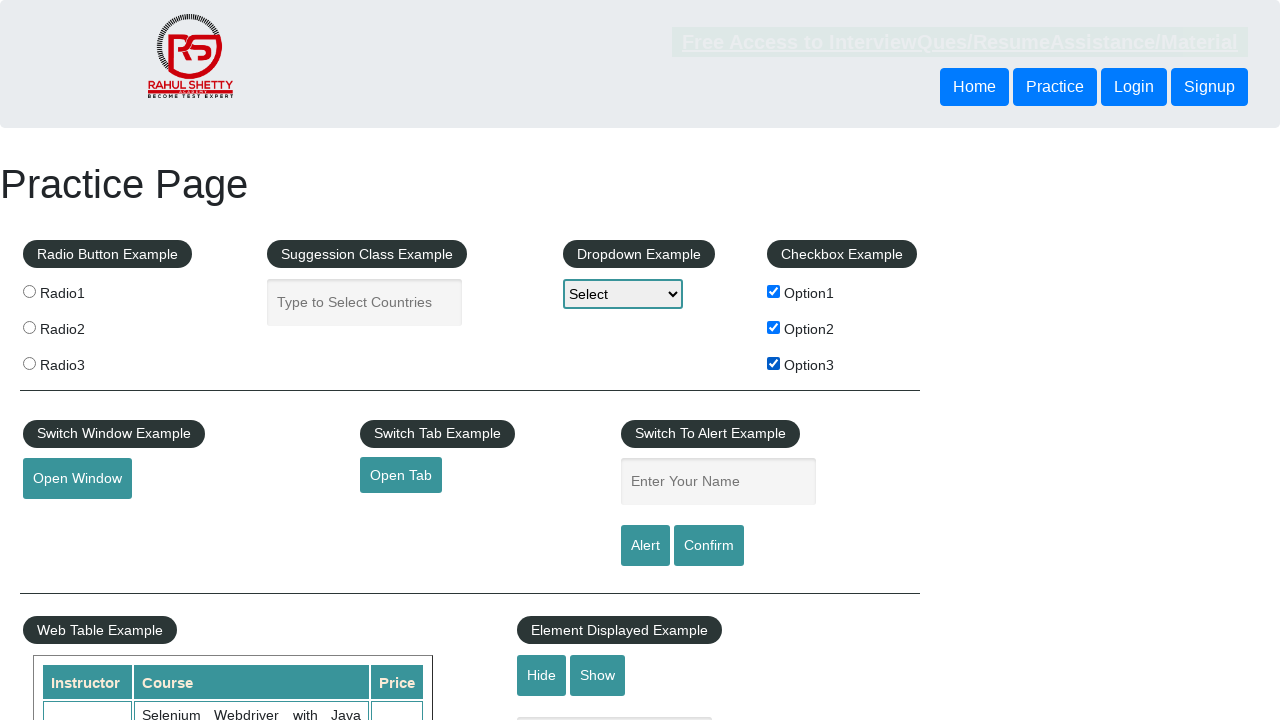